Tests dynamic dropdown functionality on a flight booking practice site by selecting Chennai as the origin and Bangalore as the destination from cascading dropdowns

Starting URL: https://rahulshettyacademy.com/dropdownsPractise/

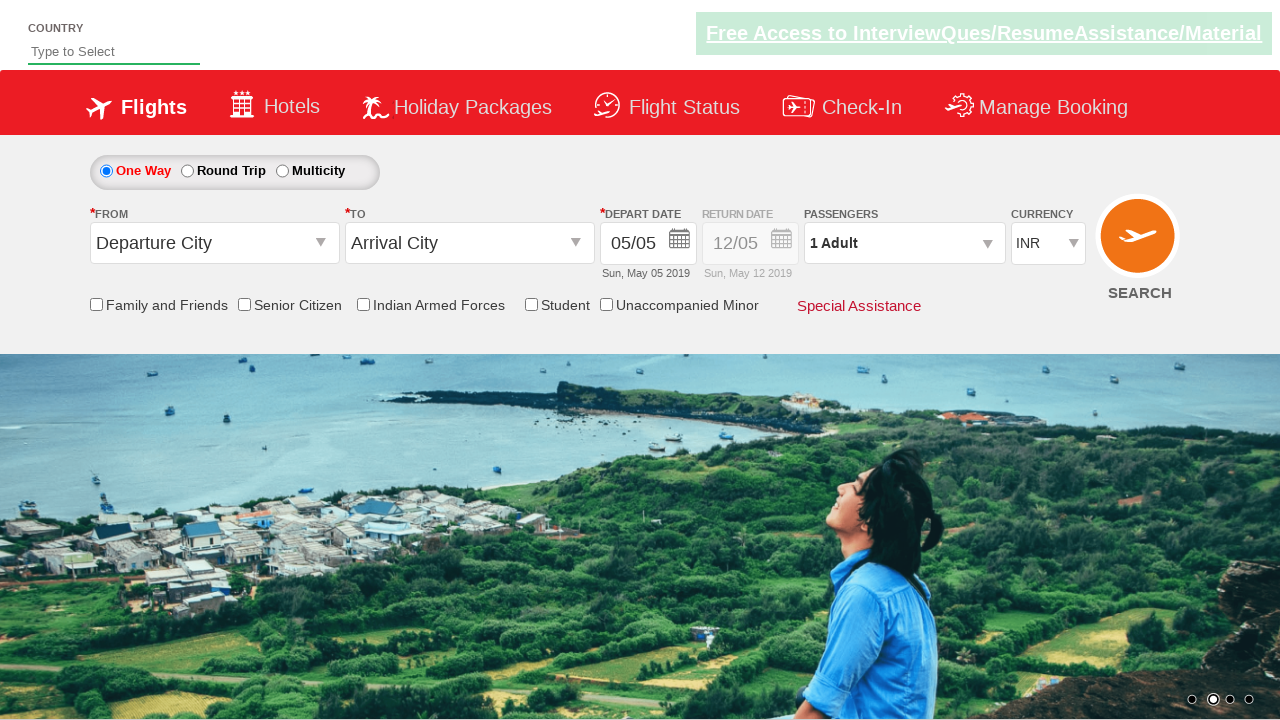

Clicked on the origin/From dropdown to open it at (214, 243) on #ctl00_mainContent_ddl_originStation1_CTXT
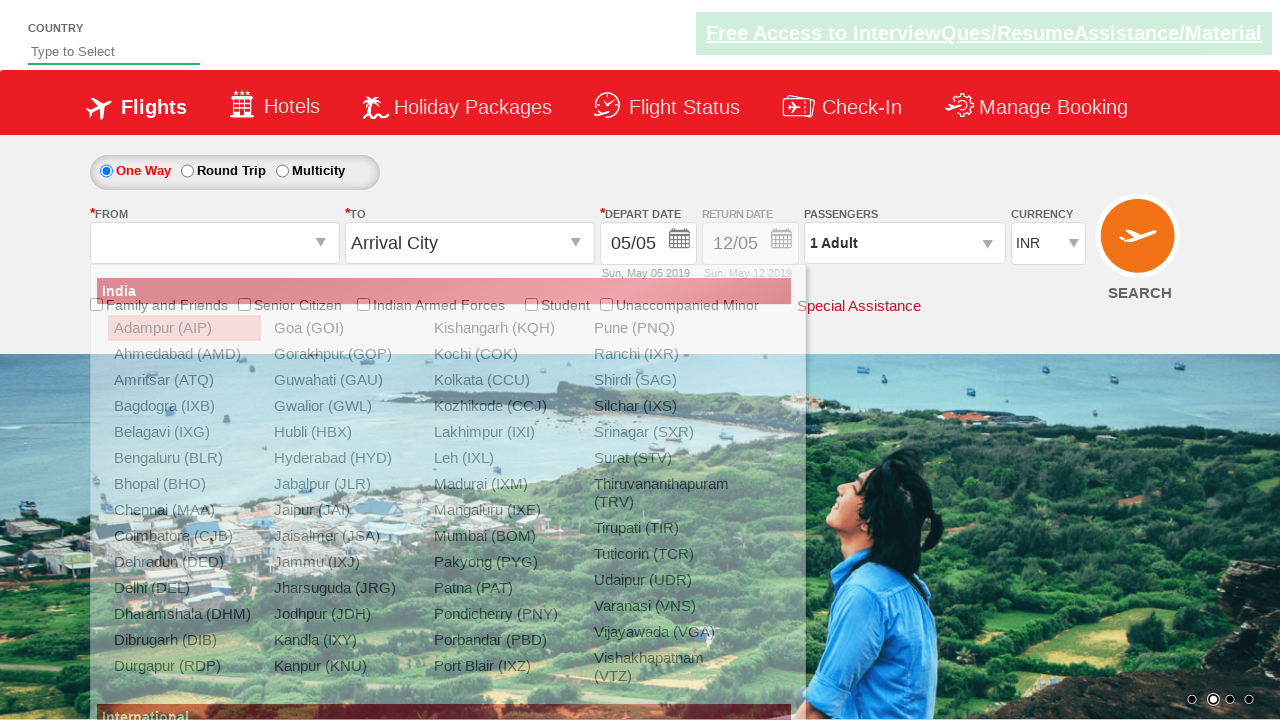

Selected Chennai (MAA) from the origin dropdown at (184, 510) on xpath=//div[@id='glsctl00_mainContent_ddl_originStation1_CTNR']//a[@value='MAA']
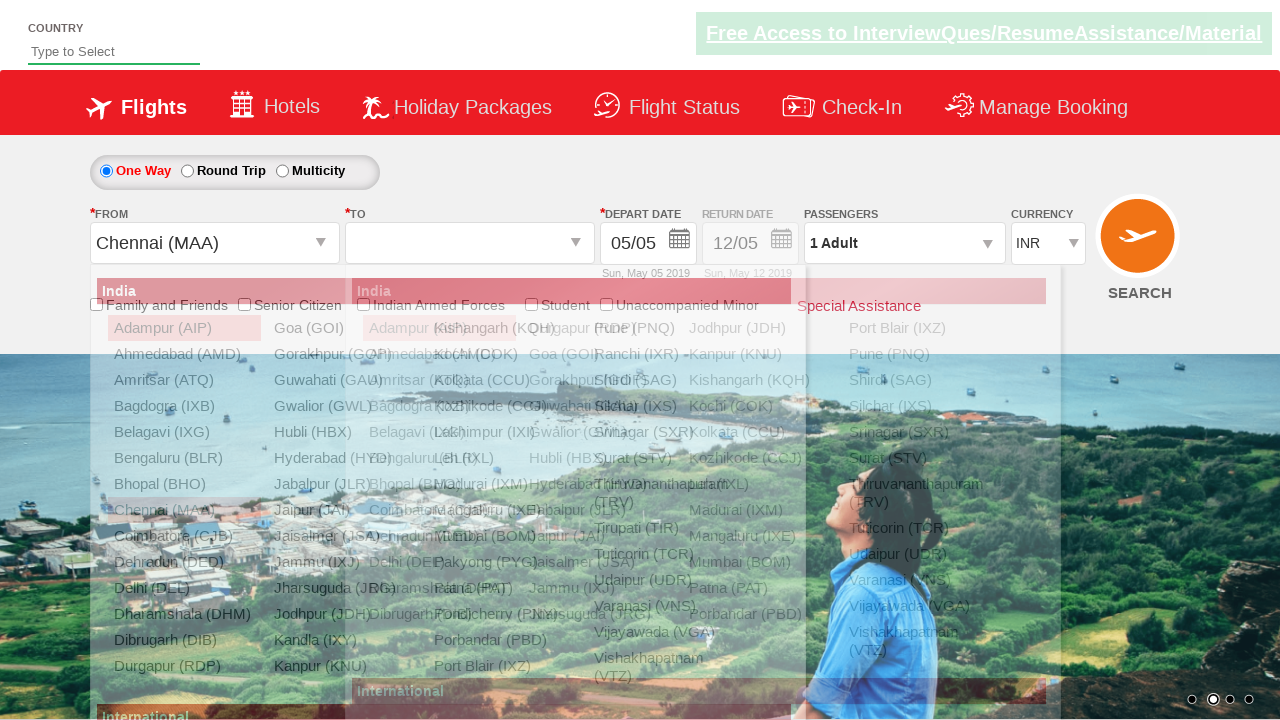

Waited for the destination dropdown to be ready
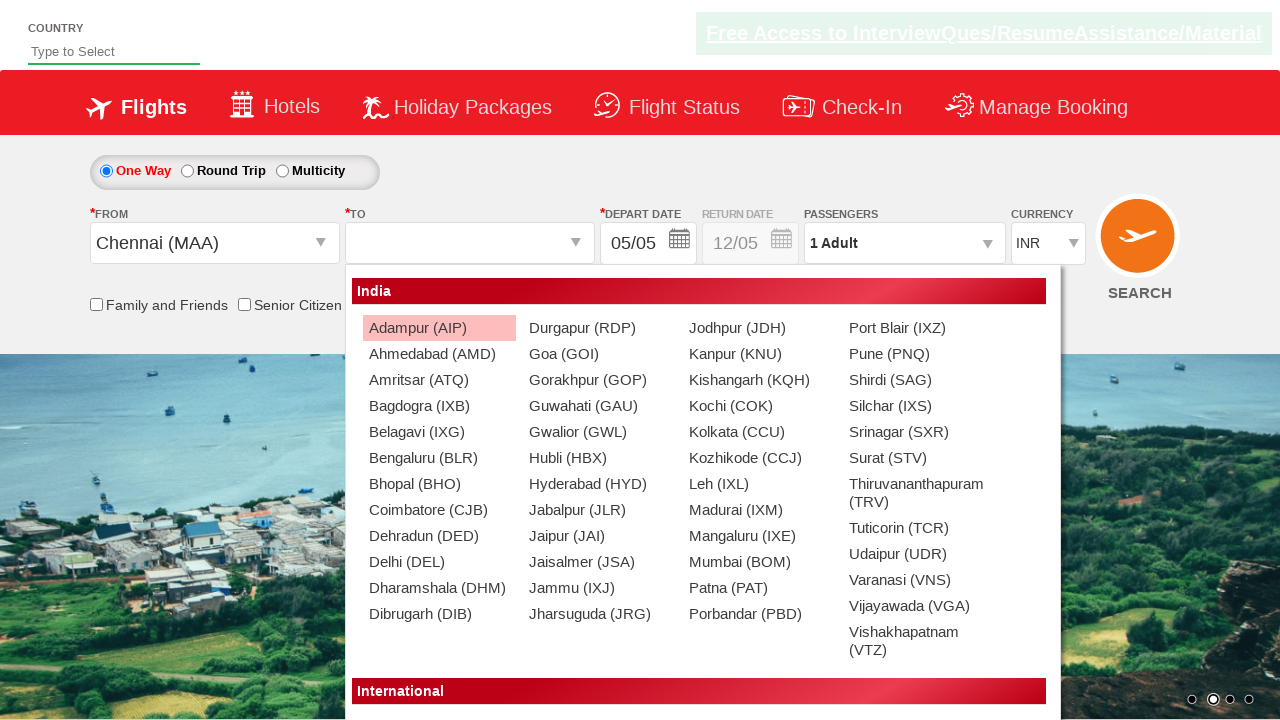

Selected Bangalore (BLR) from the destination/To dropdown at (439, 458) on xpath=//div[@id='glsctl00_mainContent_ddl_destinationStation1_CTNR']//a[@value='
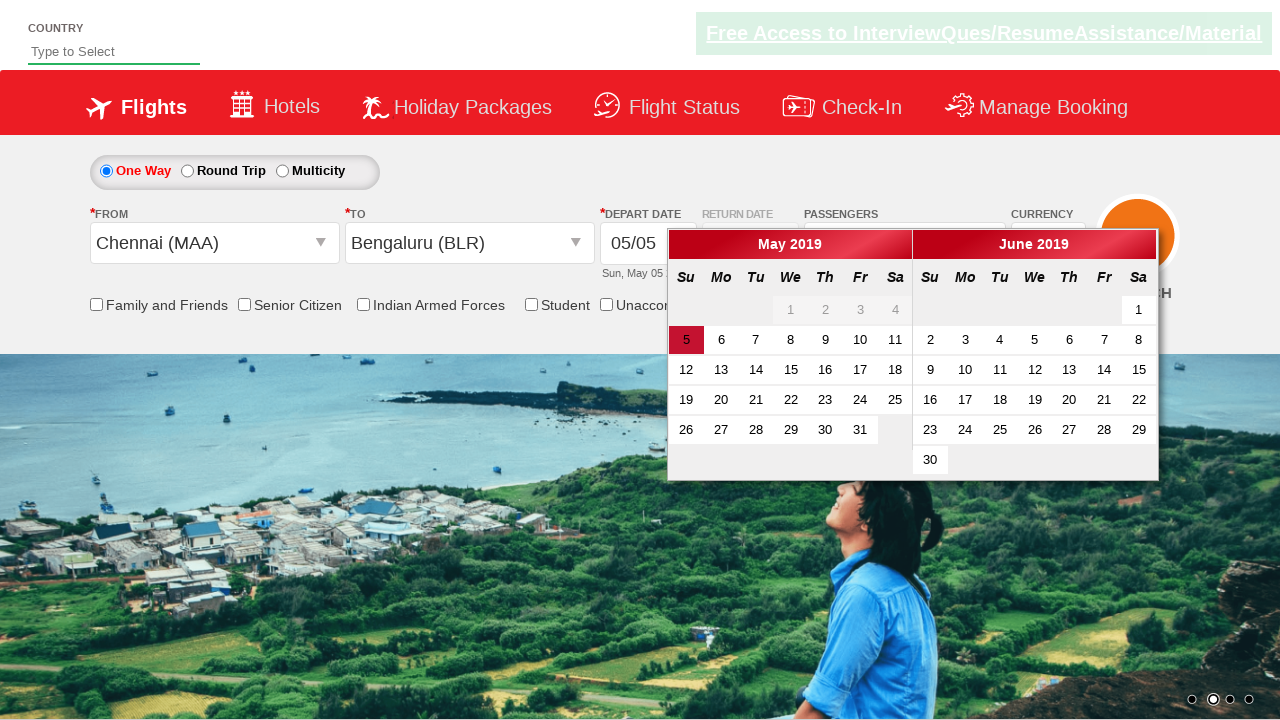

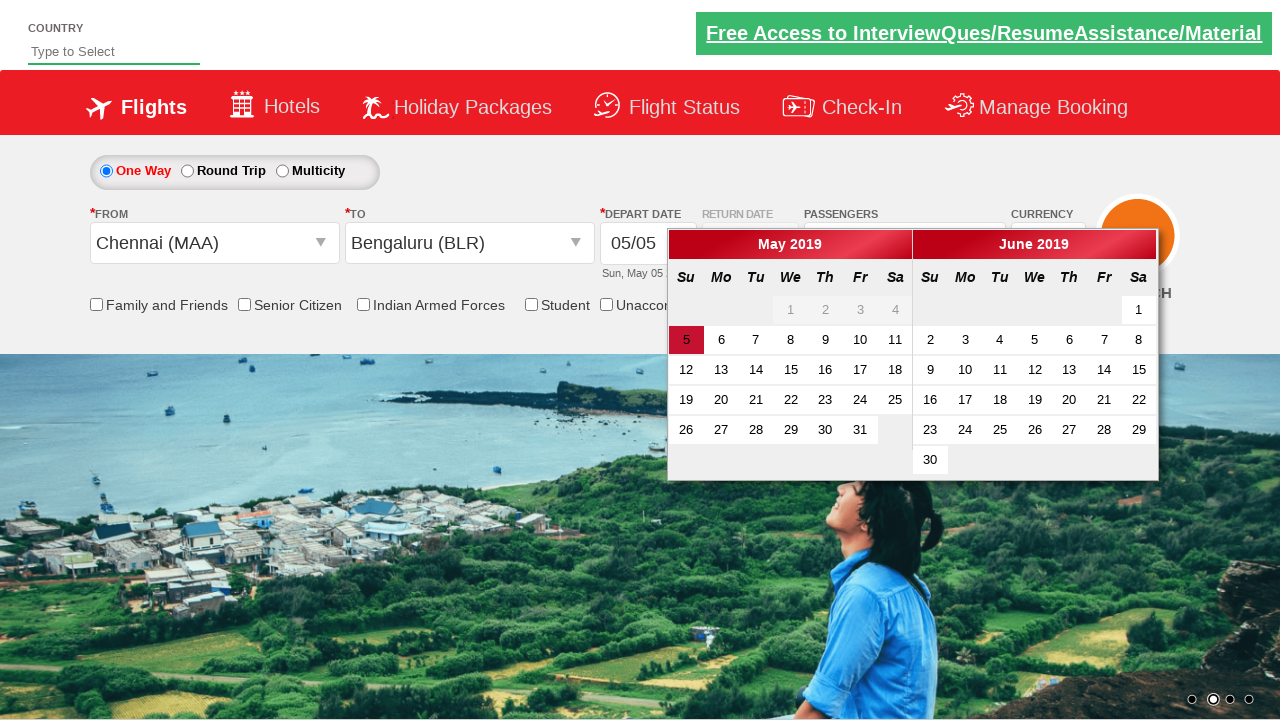